Tests a practice form by checking a checkbox, selecting a radio button, choosing a dropdown option, filling a password field, submitting the form, and then navigating to the Shop page to add a product to cart.

Starting URL: https://rahulshettyacademy.com/angularpractice/

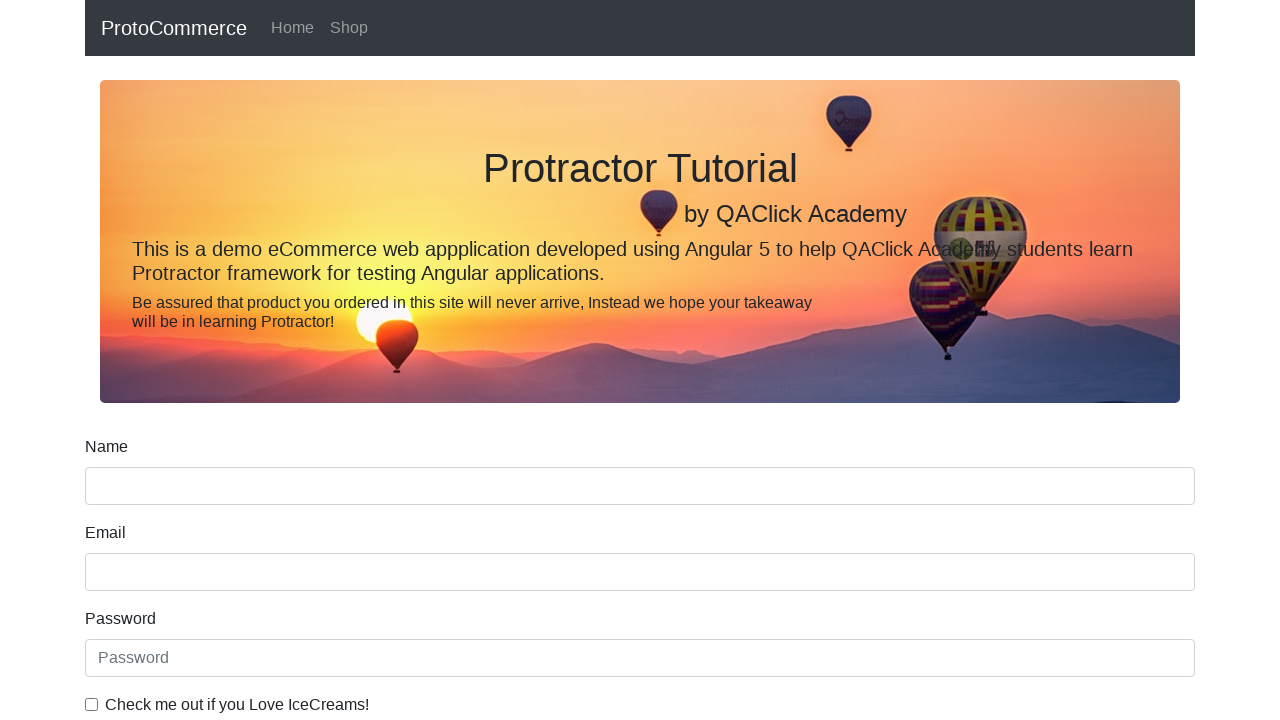

Checked the ice cream checkbox at (92, 704) on internal:label="Check me out if you Love IceCreams!"i
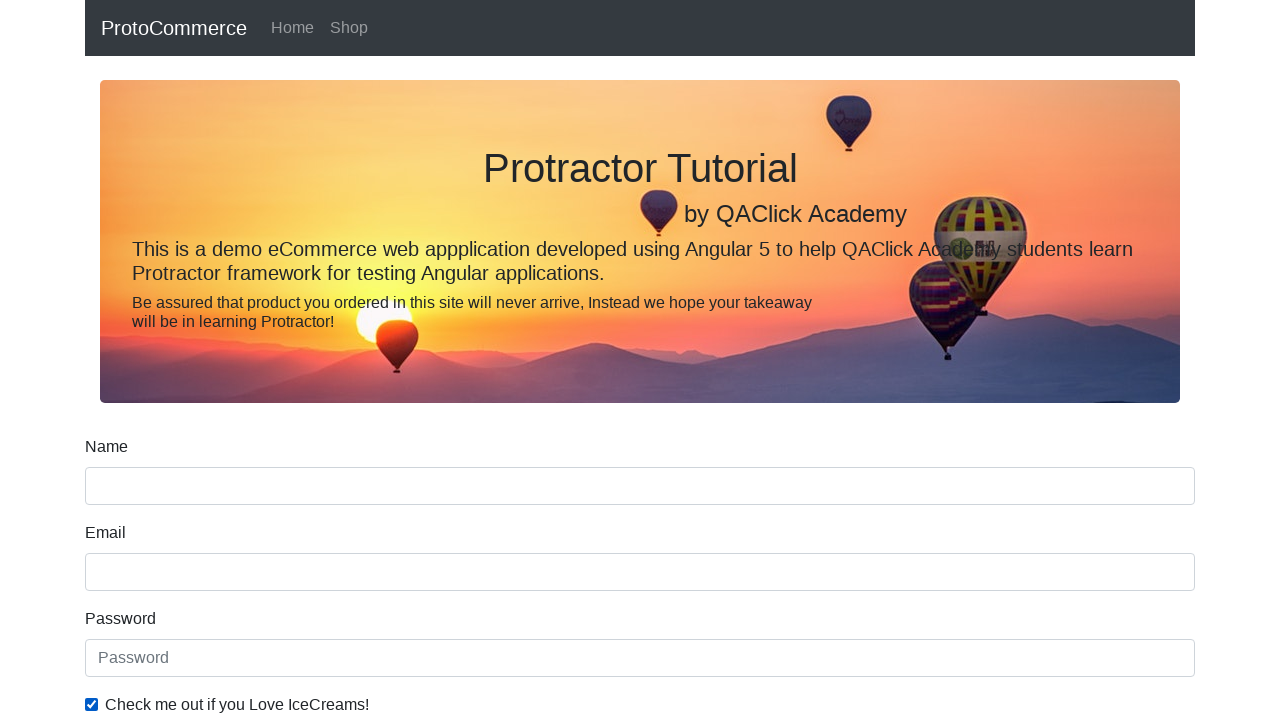

Selected the Employed radio button at (326, 360) on internal:label="Employed"i
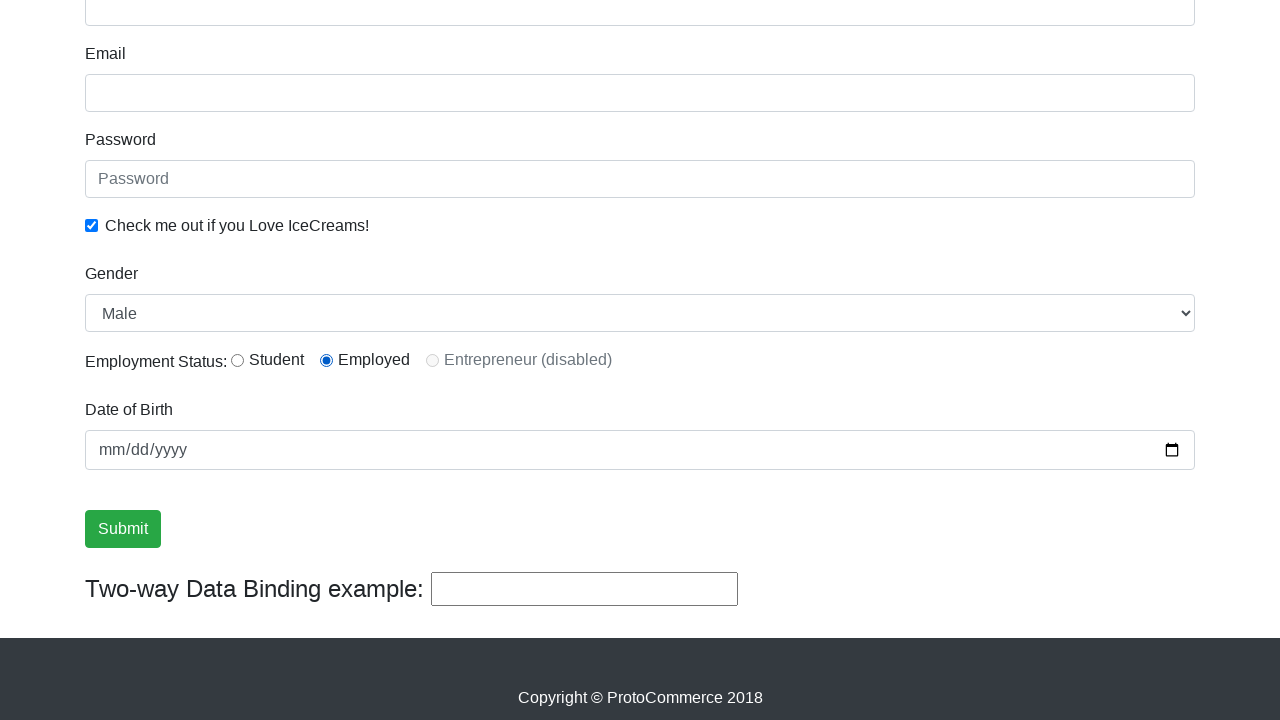

Selected Female from the Gender dropdown on internal:label="Gender"i
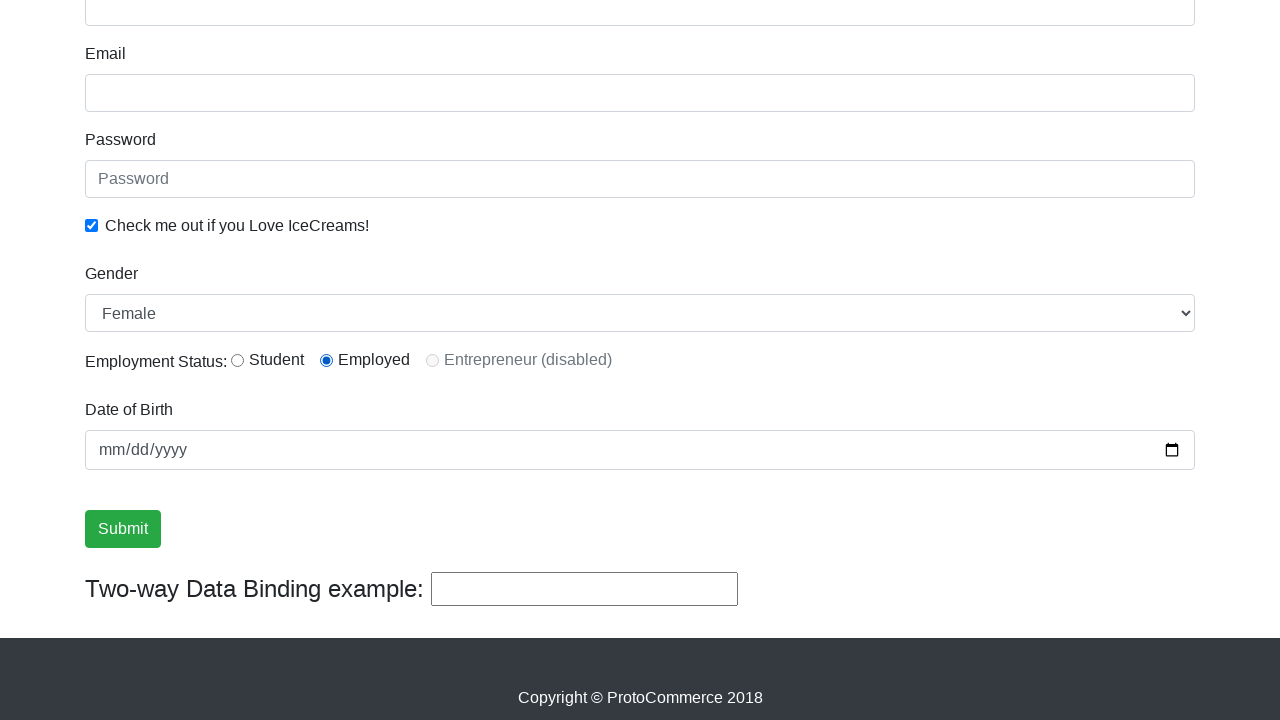

Filled in the password field with Sai@123 on internal:attr=[placeholder="Password"i]
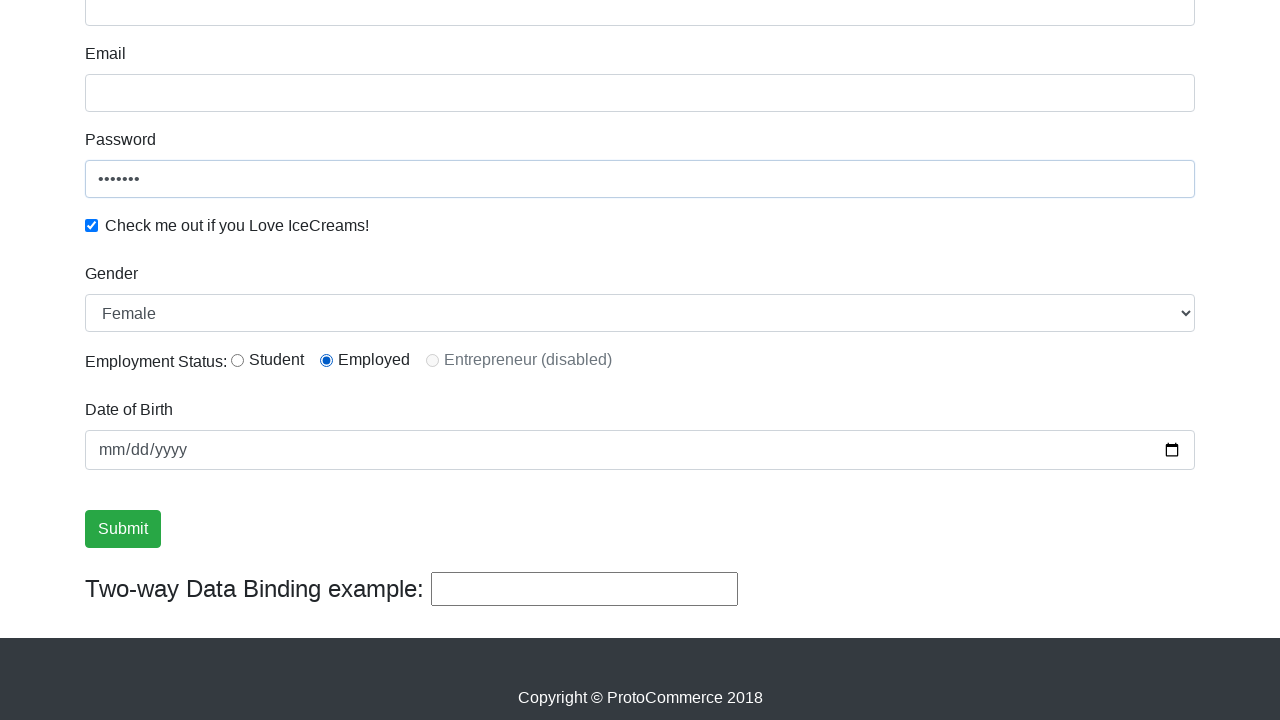

Clicked the Submit button at (123, 529) on internal:role=button[name="Submit"i]
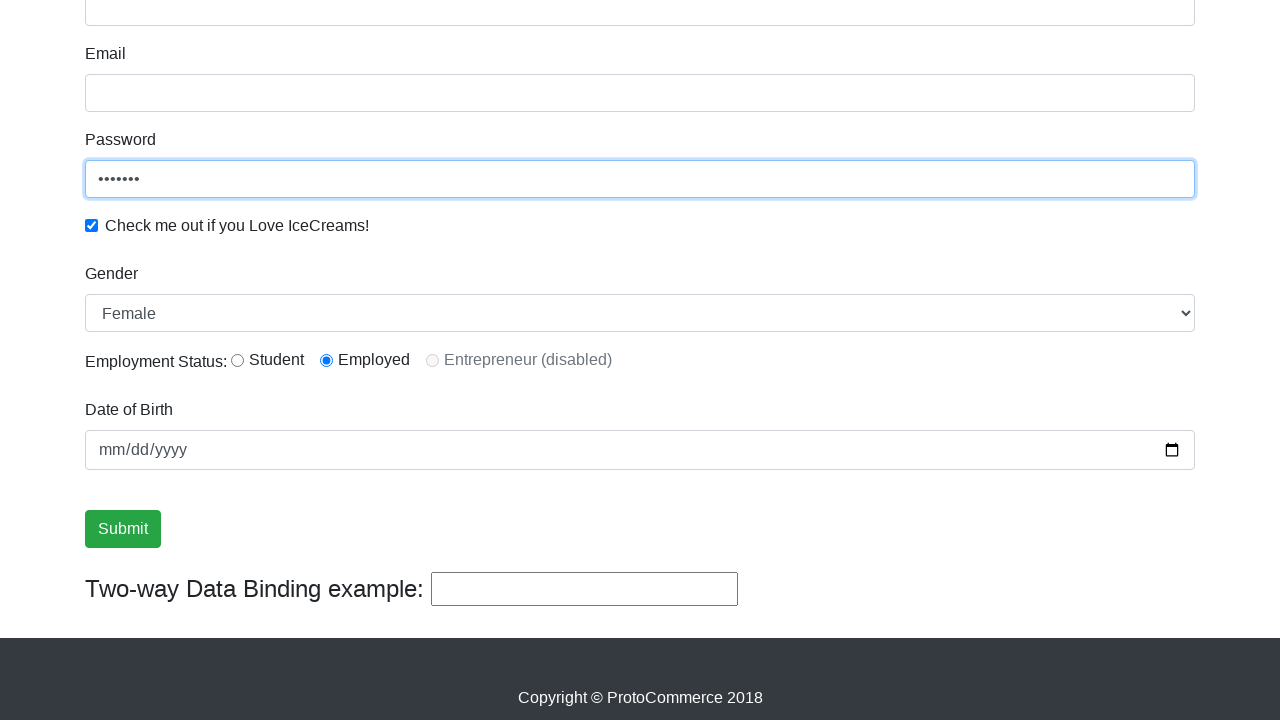

Success message appeared confirming form submission
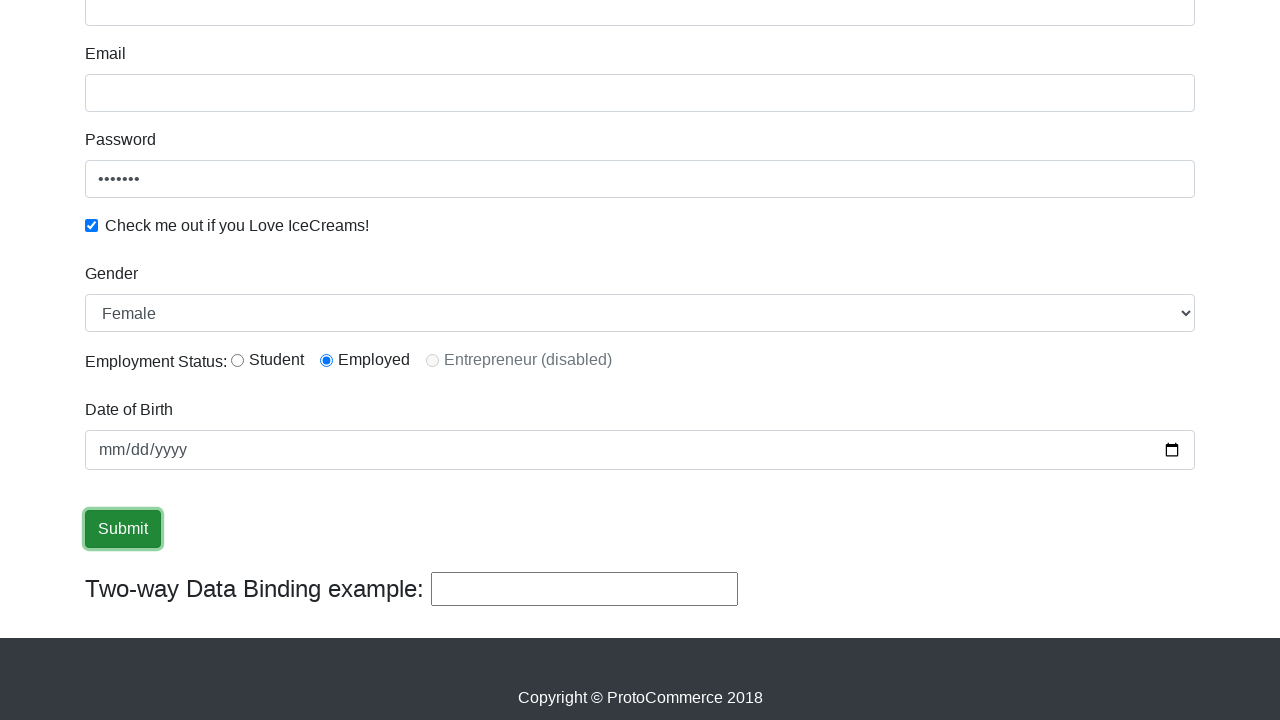

Clicked the Shop link to navigate to shop page at (349, 28) on internal:role=link[name="Shop"i]
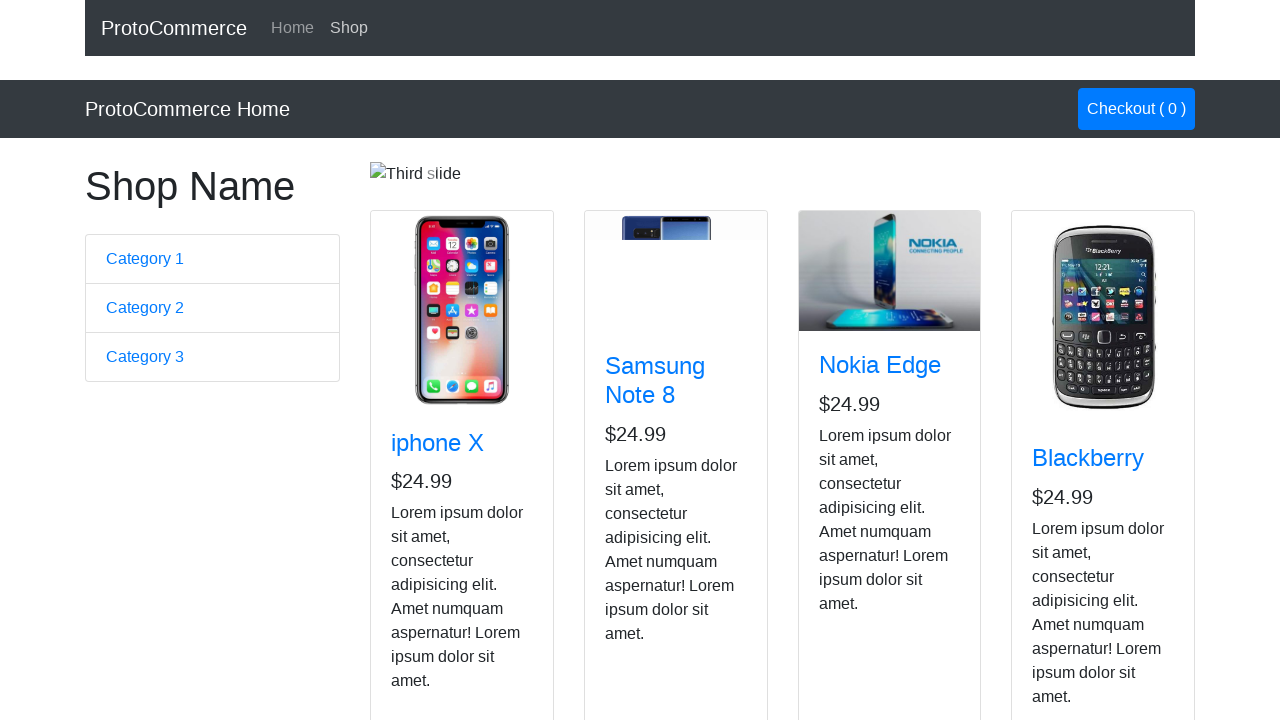

Added Nokia Edge product to cart at (854, 528) on app-card >> internal:has-text="Nokia Edge"i >> internal:role=button[name="Add"i]
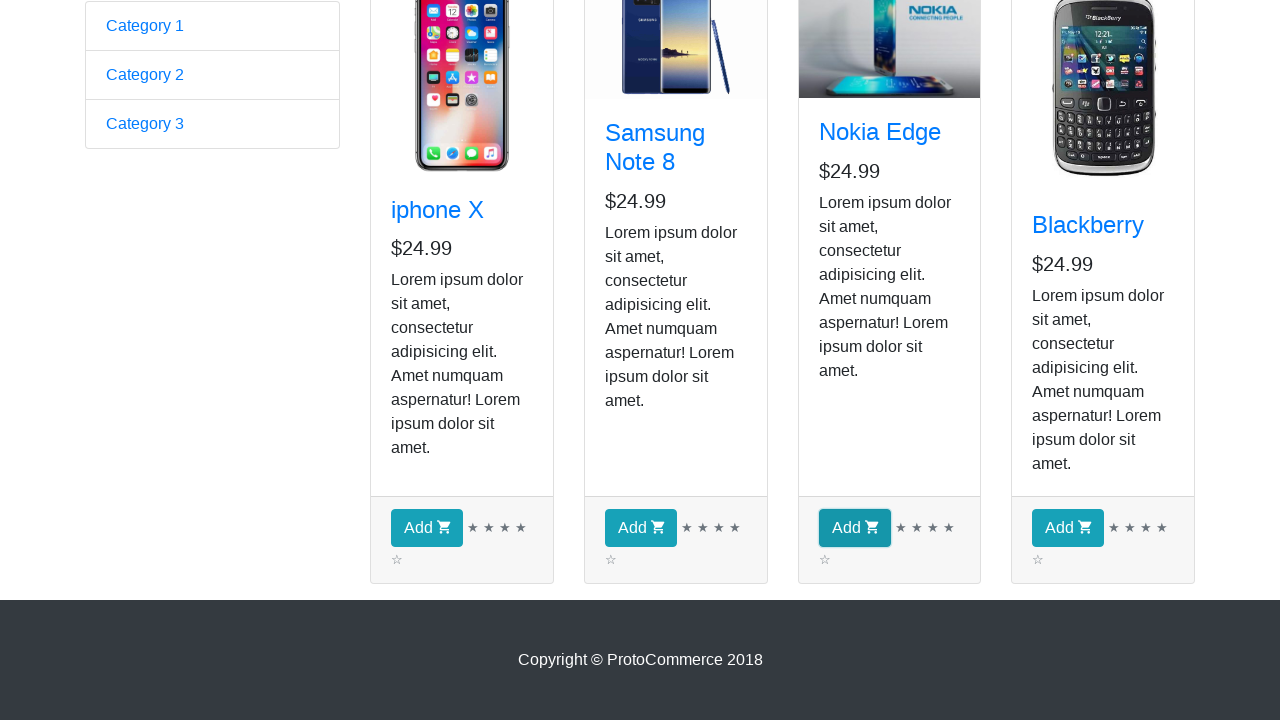

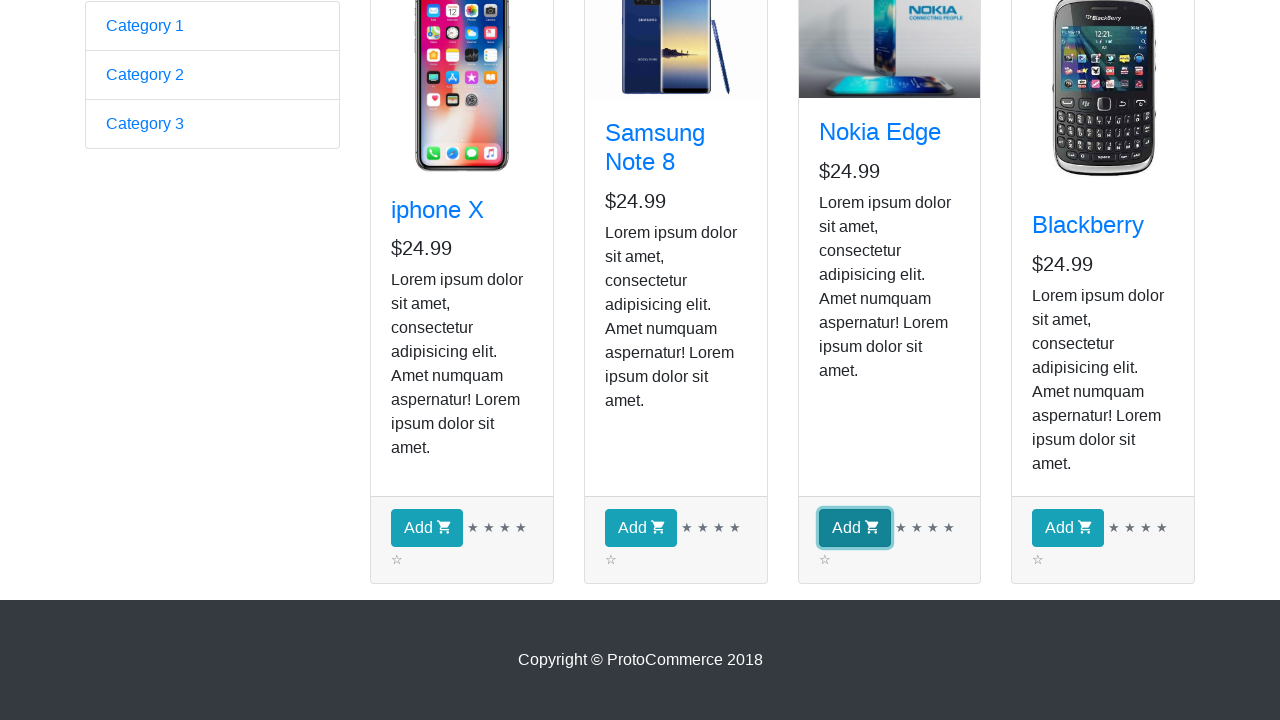